Tests flight search functionality on BlazeDemo by selecting departure city (Paris) and destination city (Buenos Aires), finding flights, verifying the search results table displays correct cities, and selecting a flight to proceed to booking.

Starting URL: https://blazedemo.com/

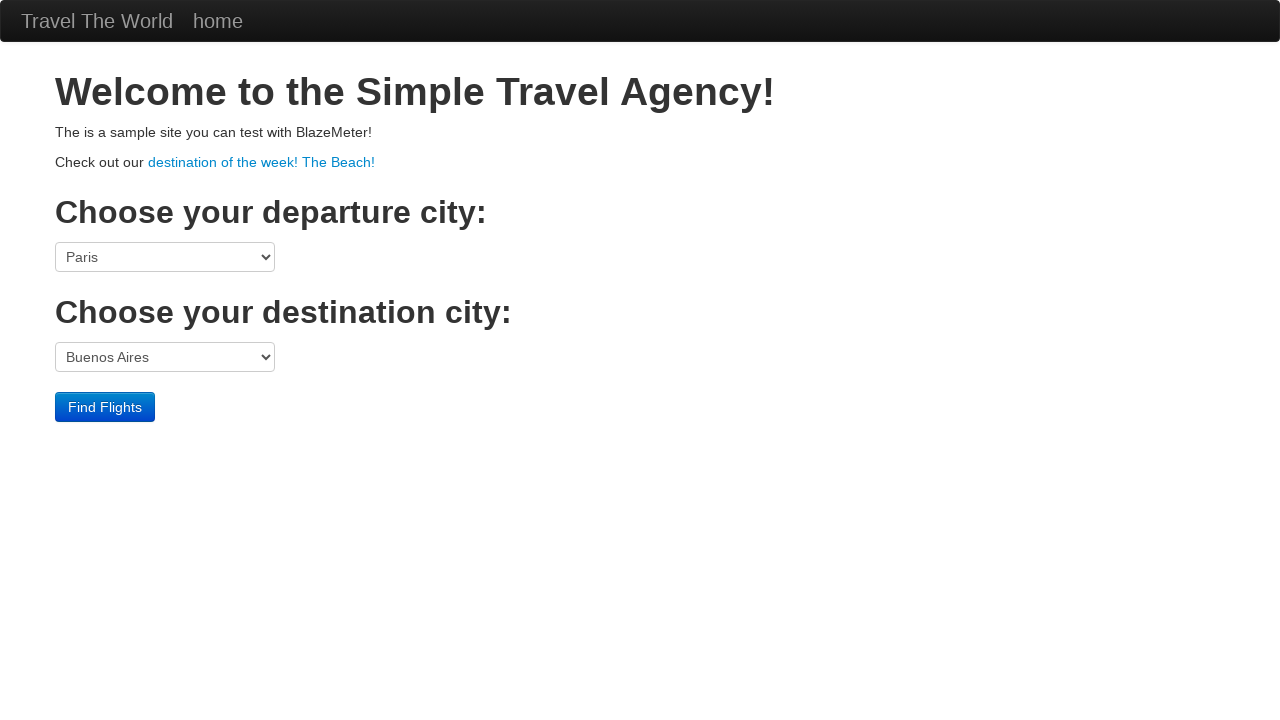

Selected Paris as departure city on select[name='fromPort']
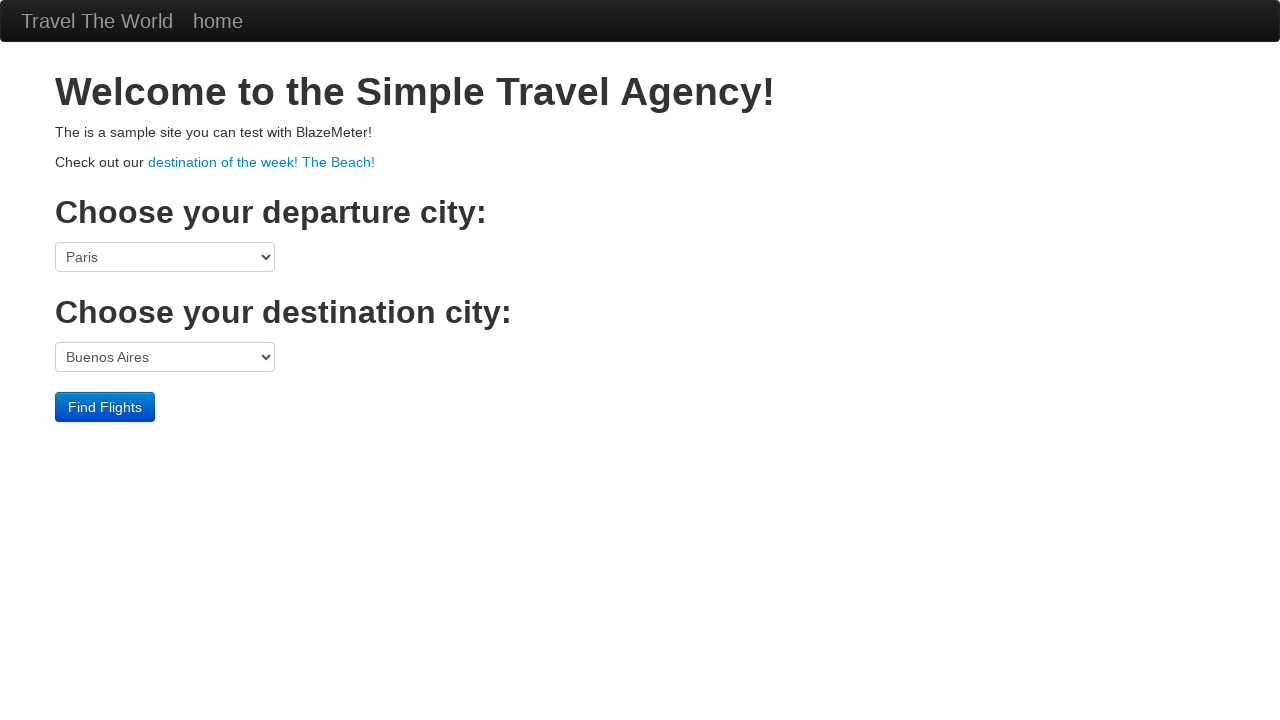

Selected Buenos Aires as destination city on select[name='toPort']
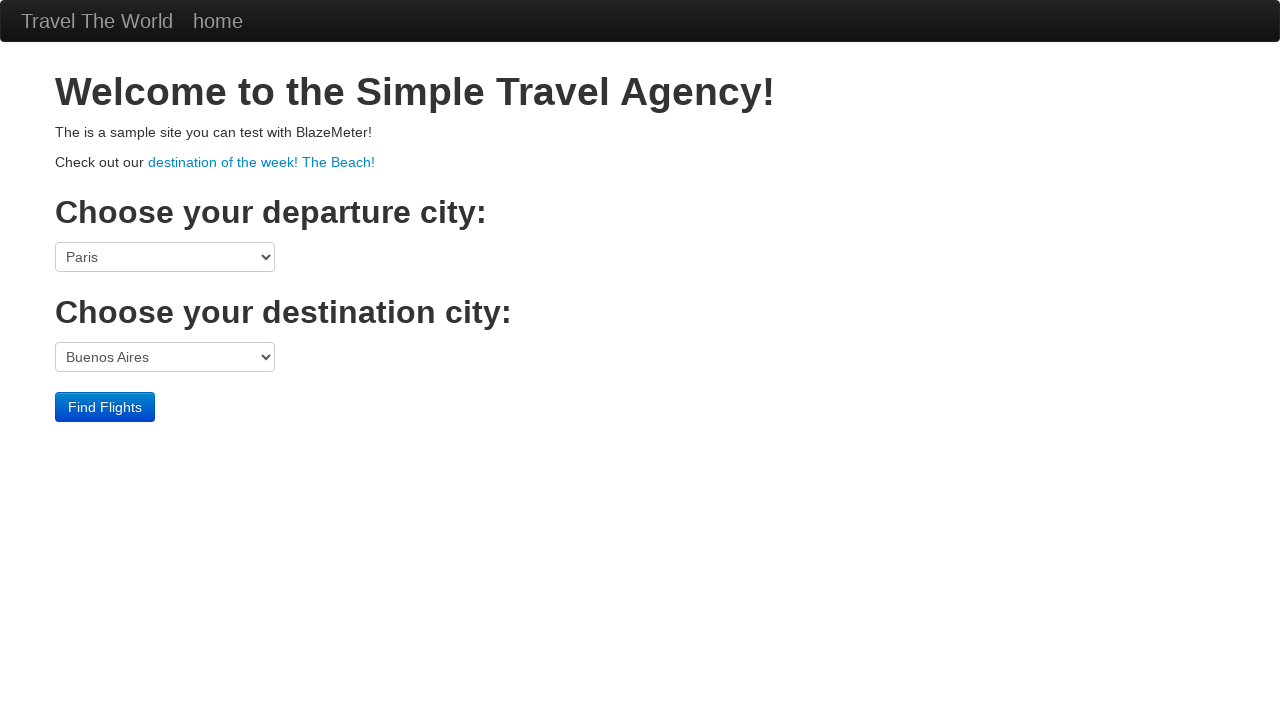

Clicked Find Flights button at (105, 407) on input[type='submit']
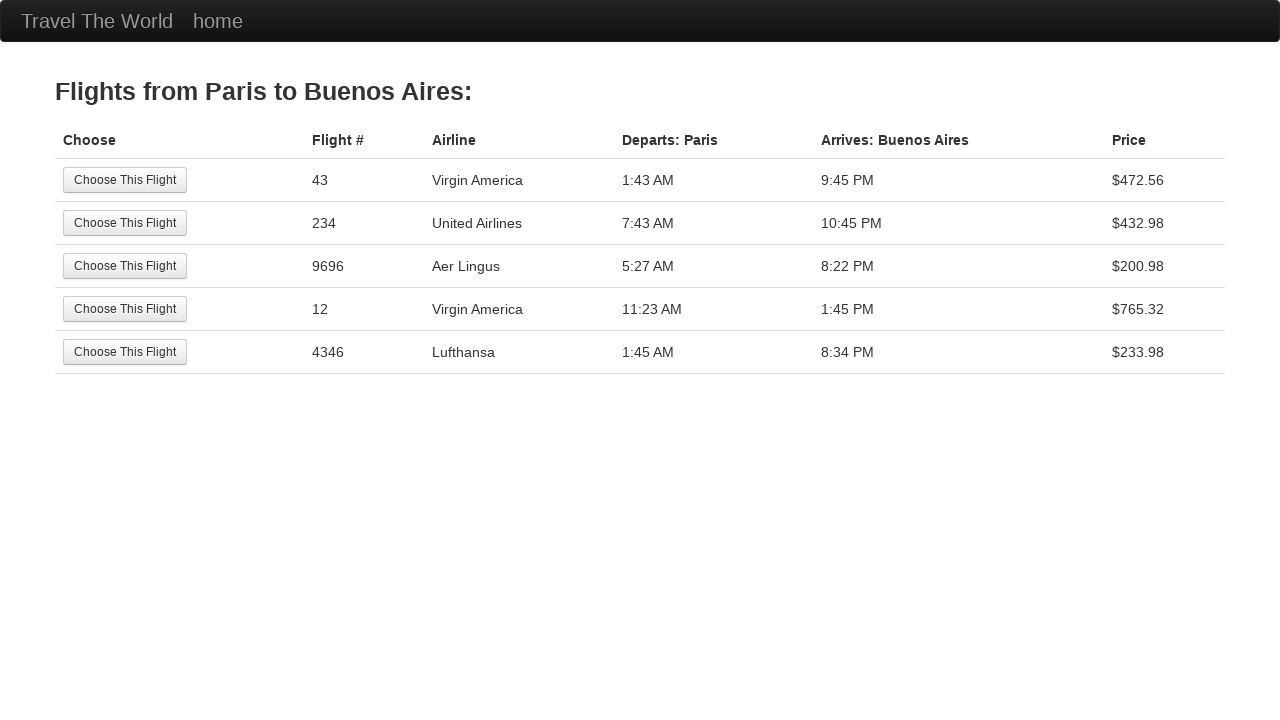

Flights search results table loaded
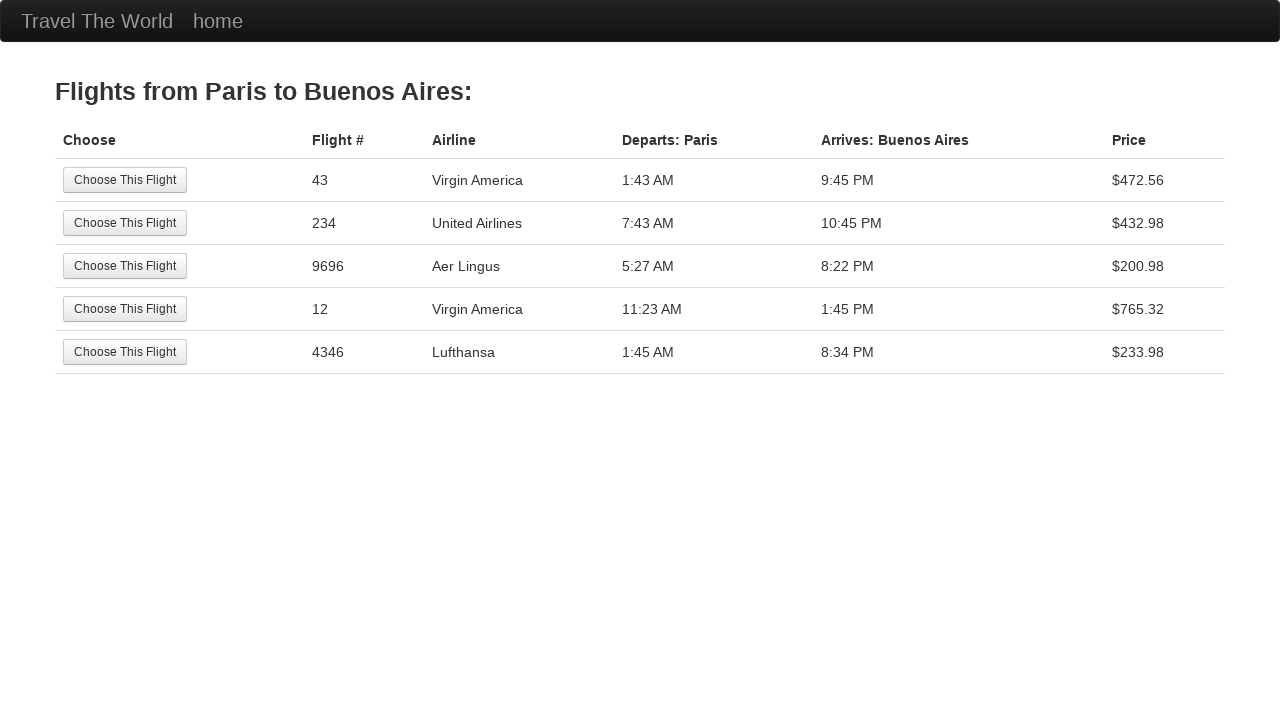

Retrieved table headers for verification
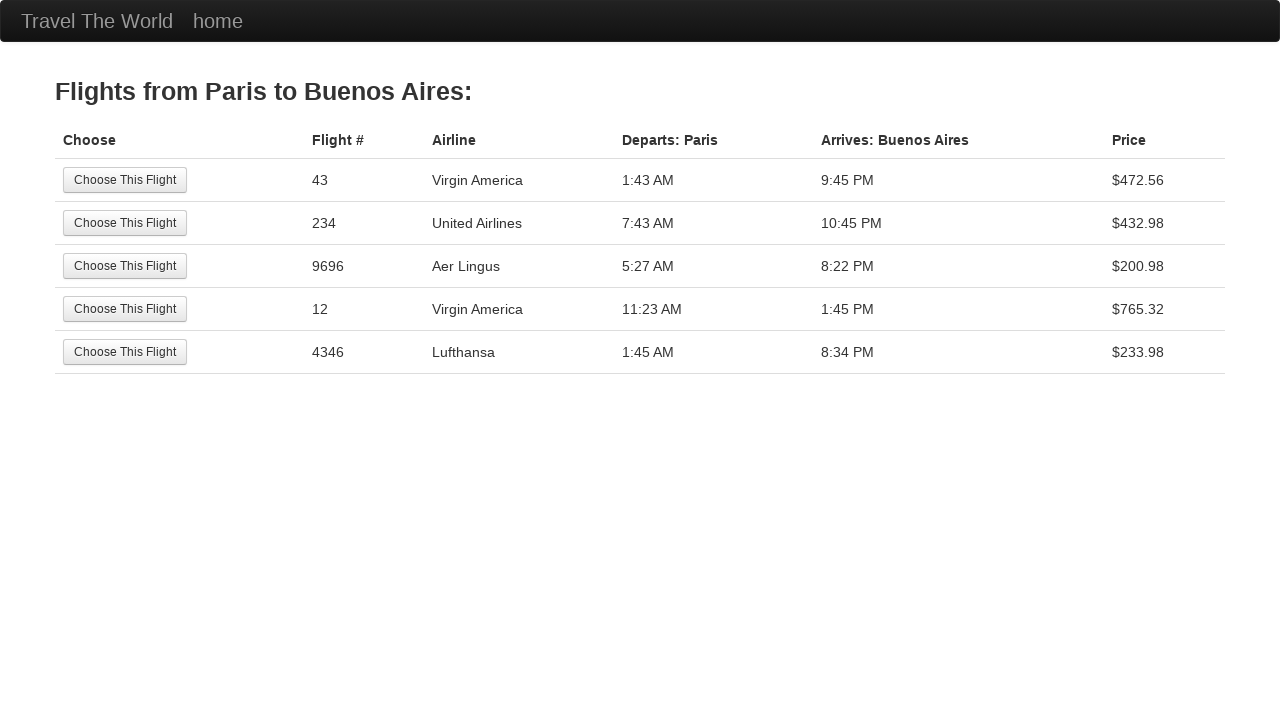

Verified Paris is in the departure city header
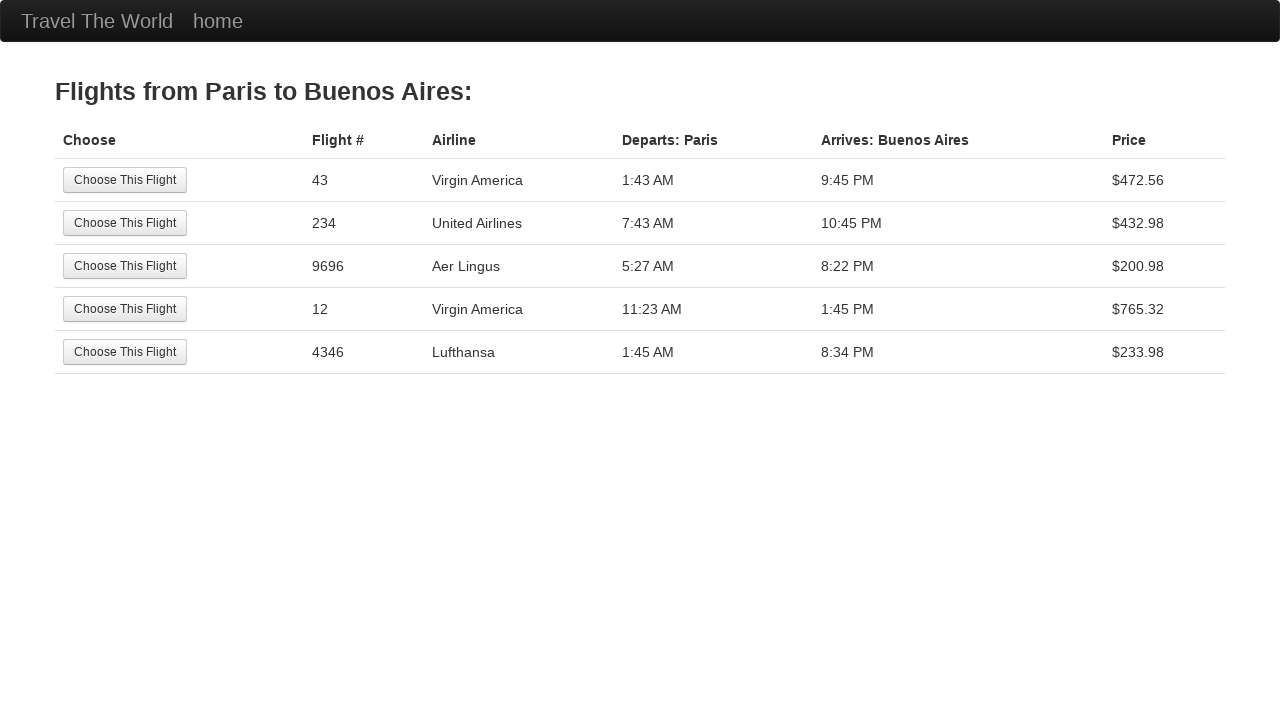

Verified Buenos Aires is in the arrival city header
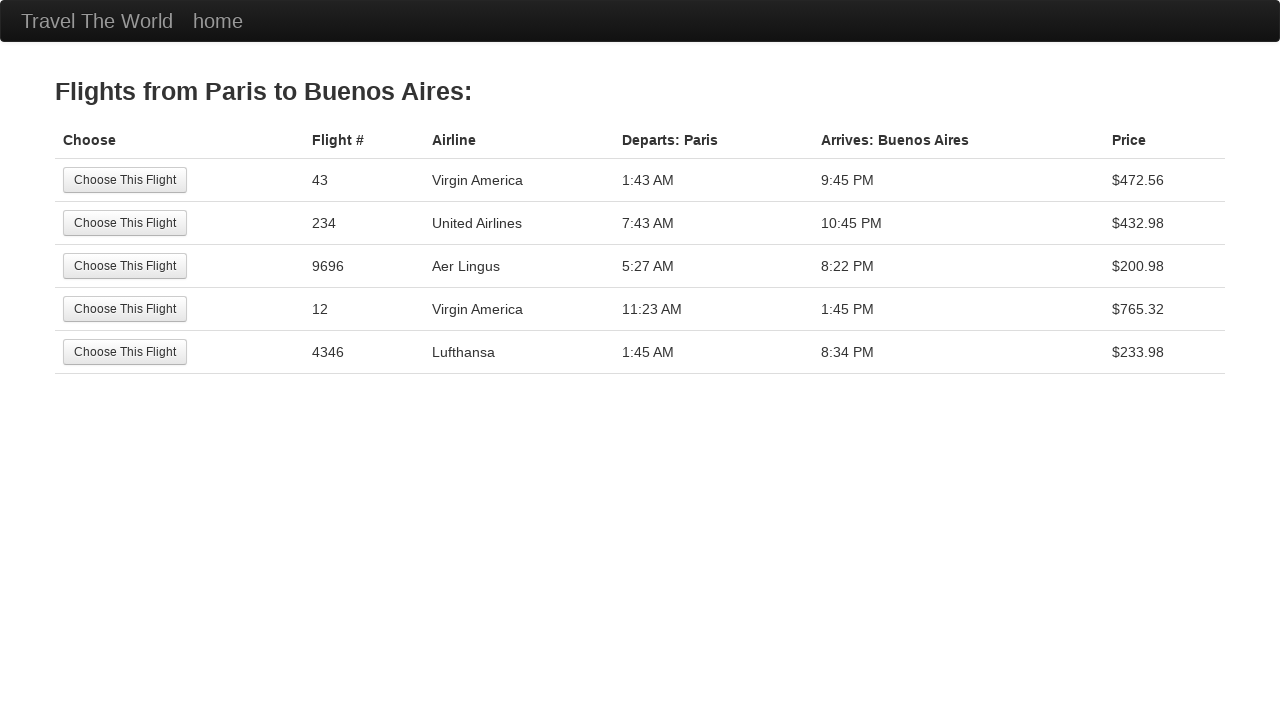

Clicked Choose This Flight button for the first flight option at (125, 180) on xpath=//table[@class='table']/tbody/tr/td//input[@type='submit']
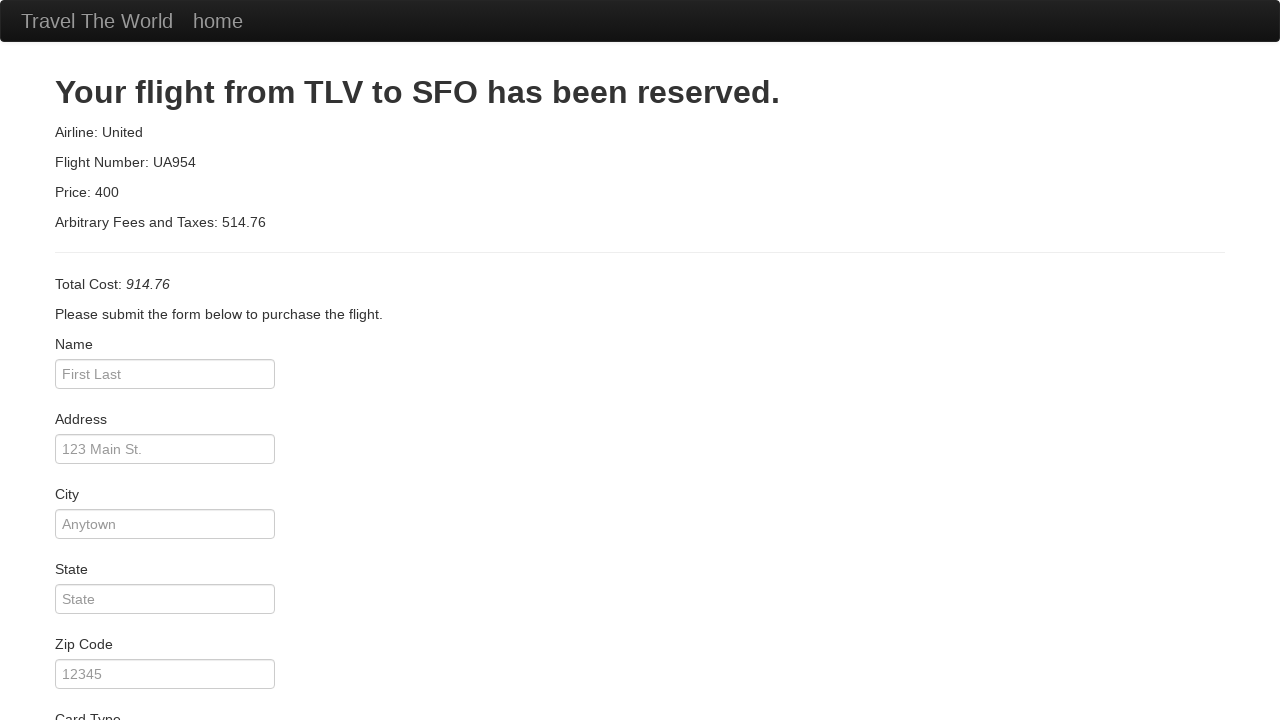

Purchase page loaded
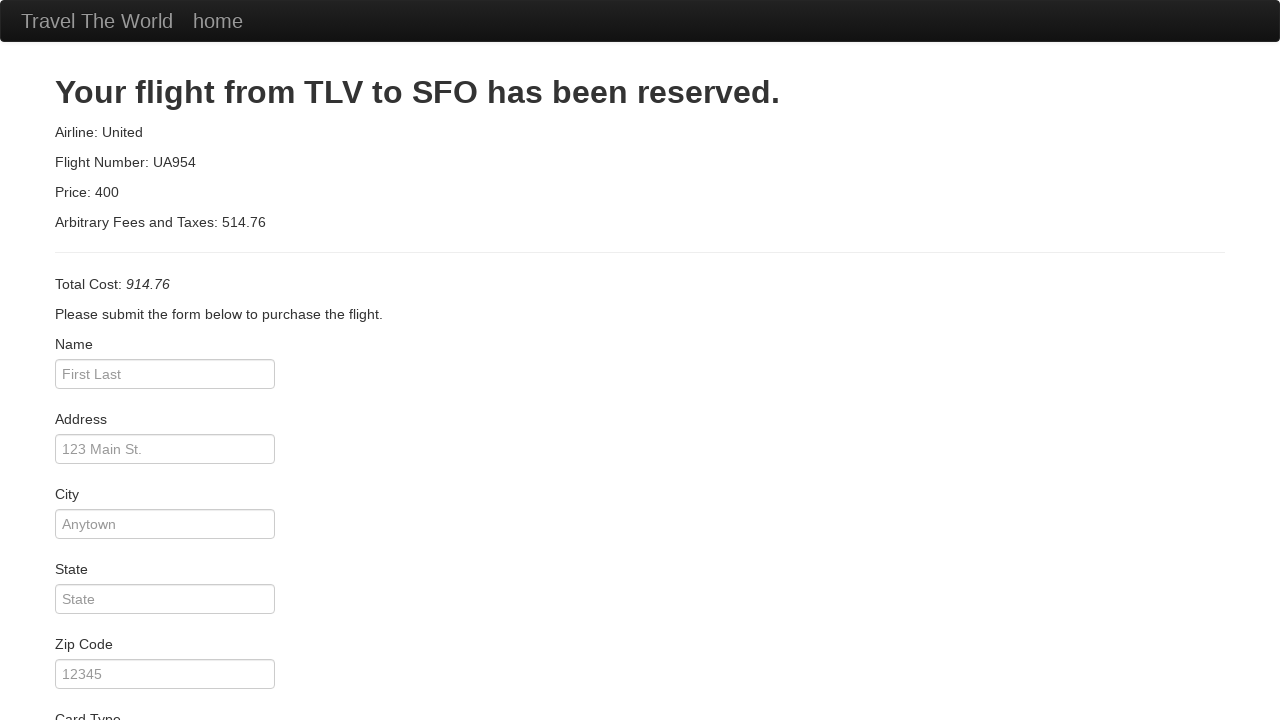

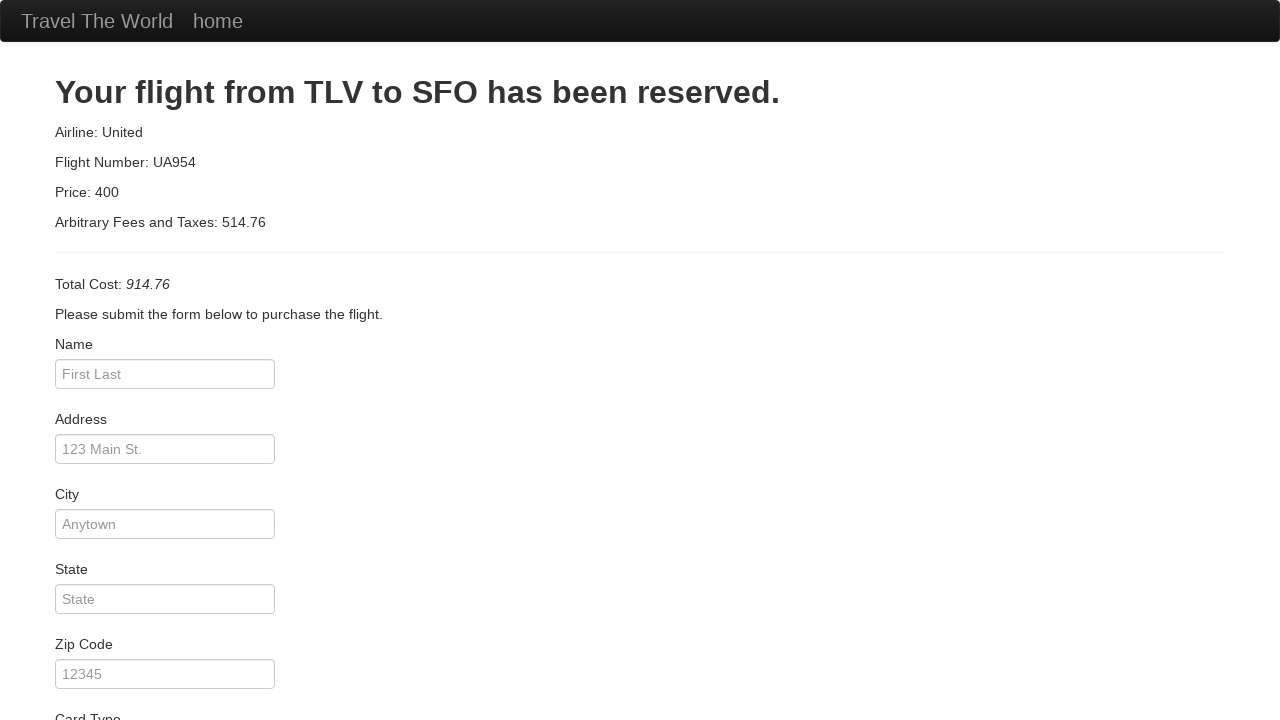